Tests entering text in a JavaScript prompt dialog and verifying the entered text

Starting URL: https://automationfc.github.io/basic-form/index.html

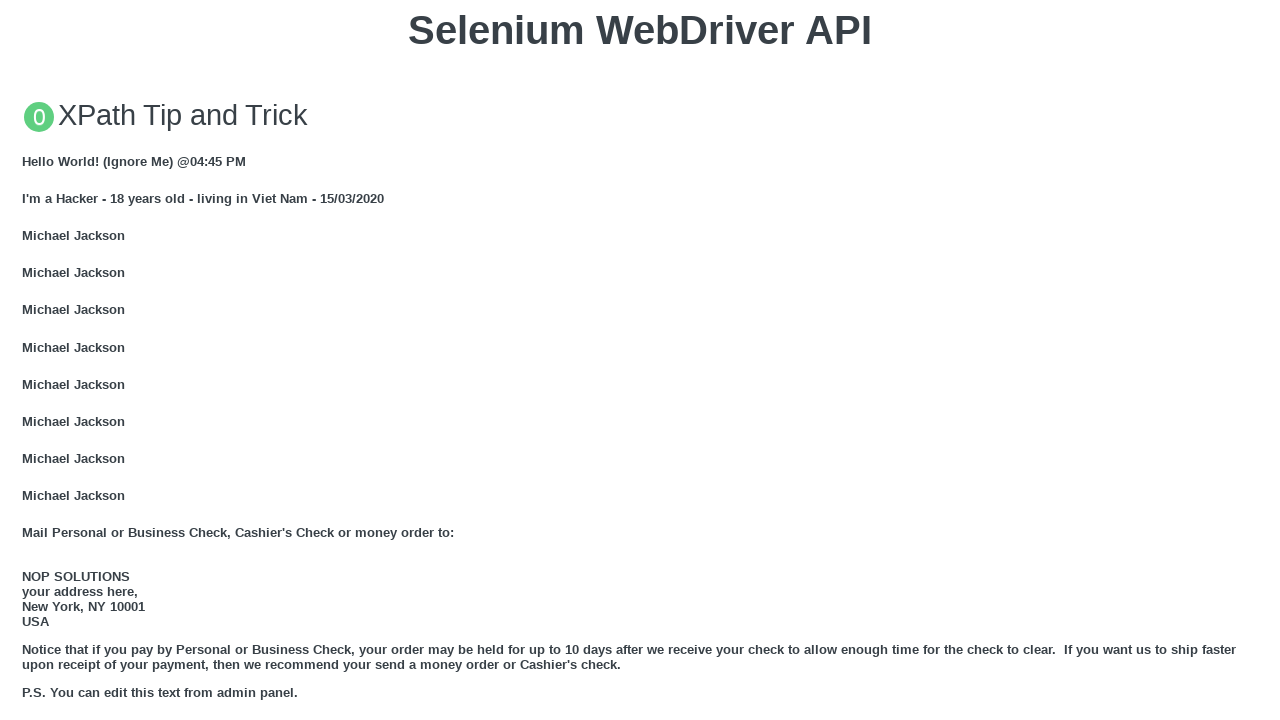

Set up dialog handler to accept prompt with 'FullStack'
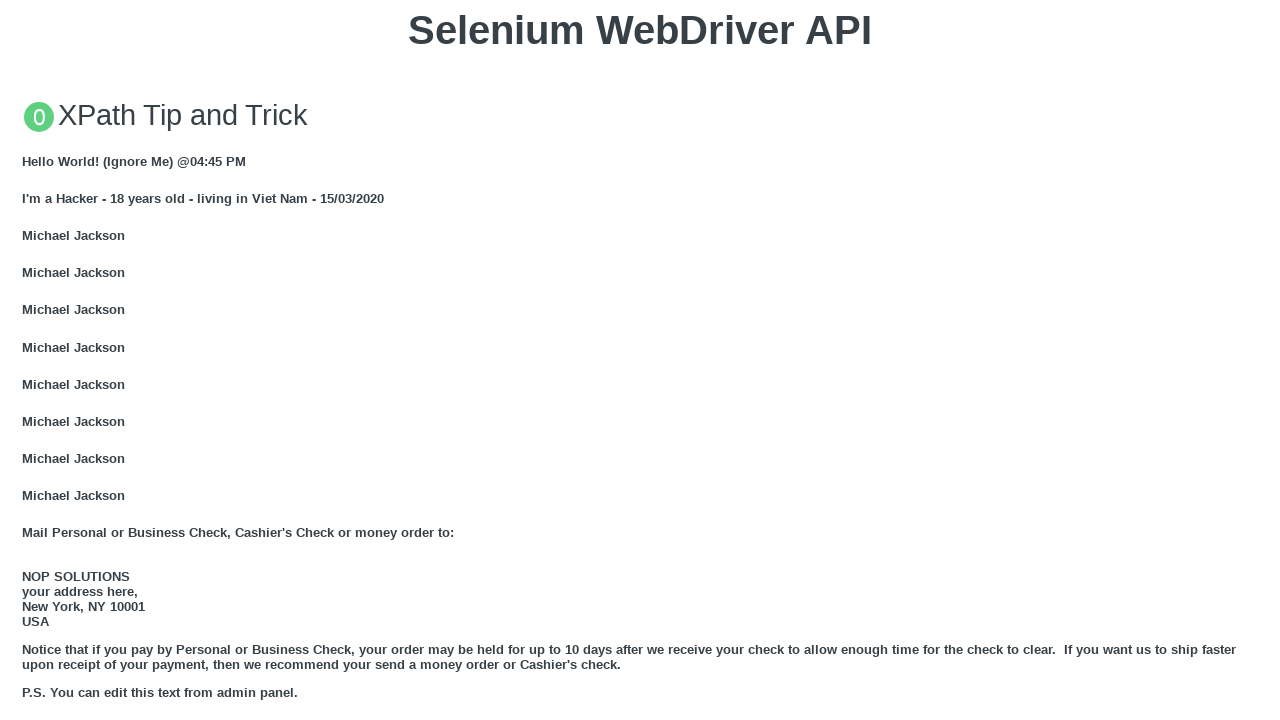

Clicked button to trigger JavaScript prompt dialog at (640, 360) on xpath=//button[text()='Click for JS Prompt']
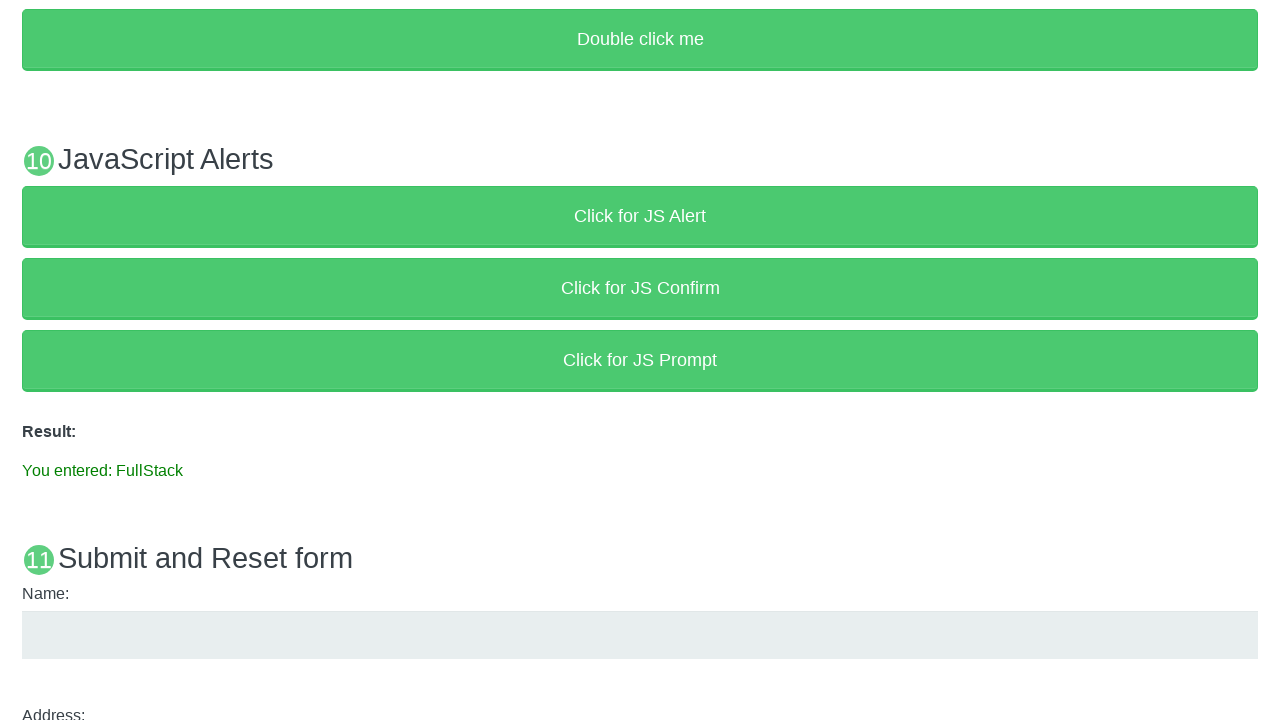

Waited for result message element to load
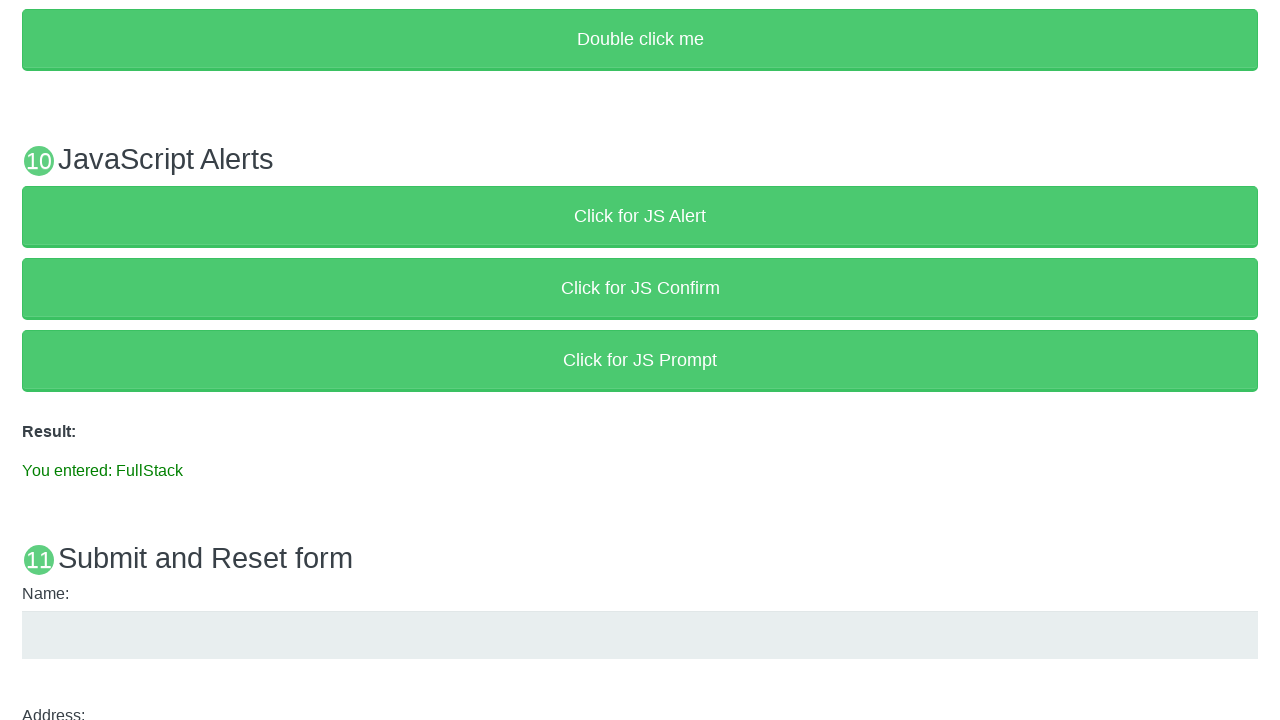

Verified result message displays 'You entered: FullStack'
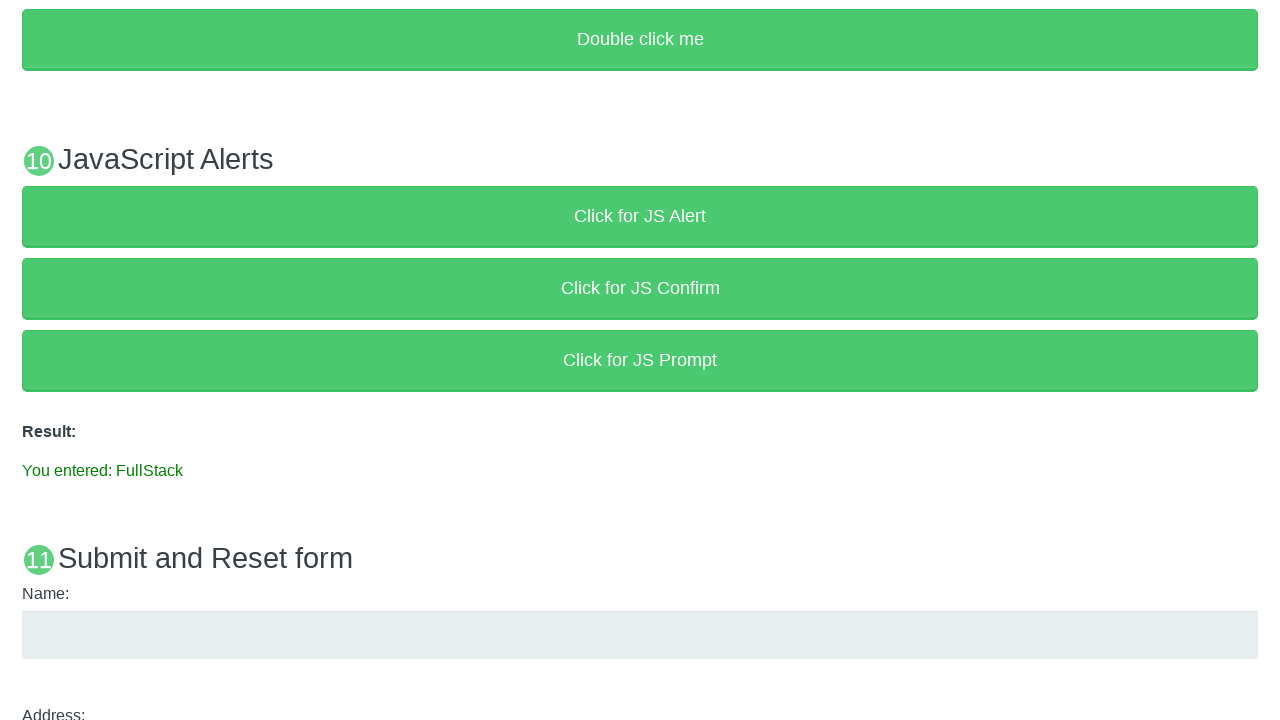

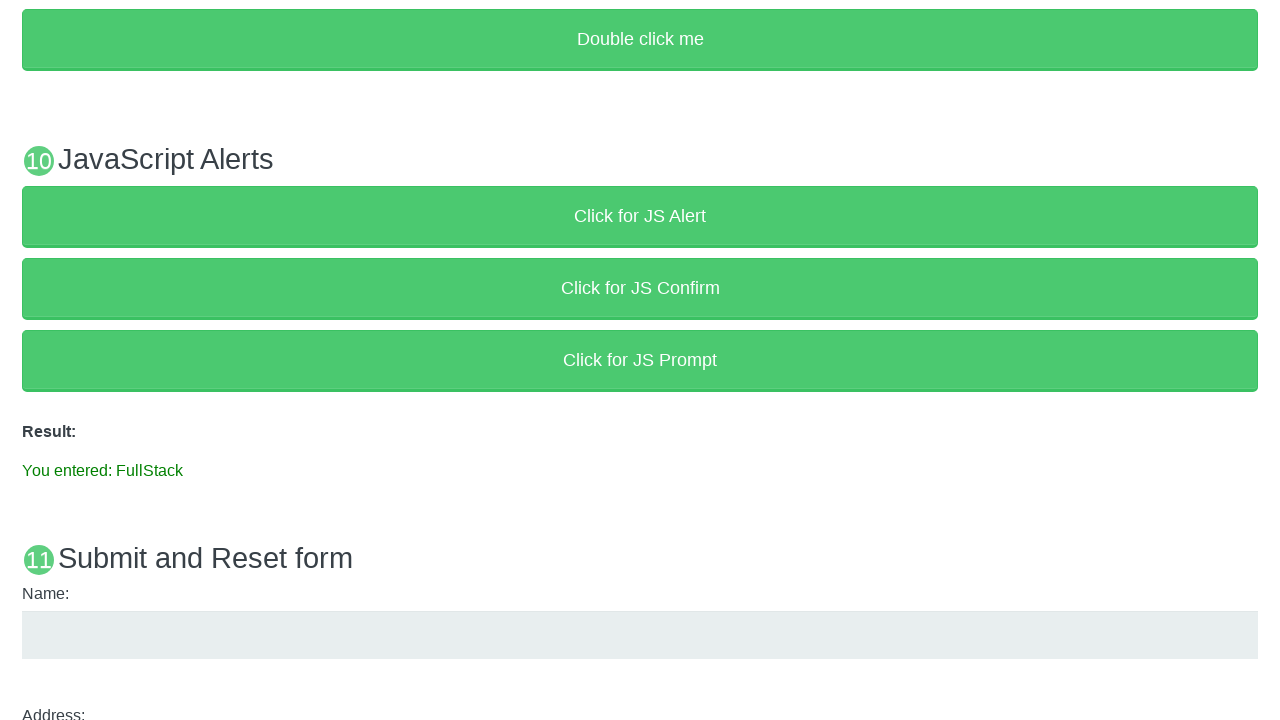